Tests that the text input field is cleared after adding a todo item

Starting URL: https://demo.playwright.dev/todomvc

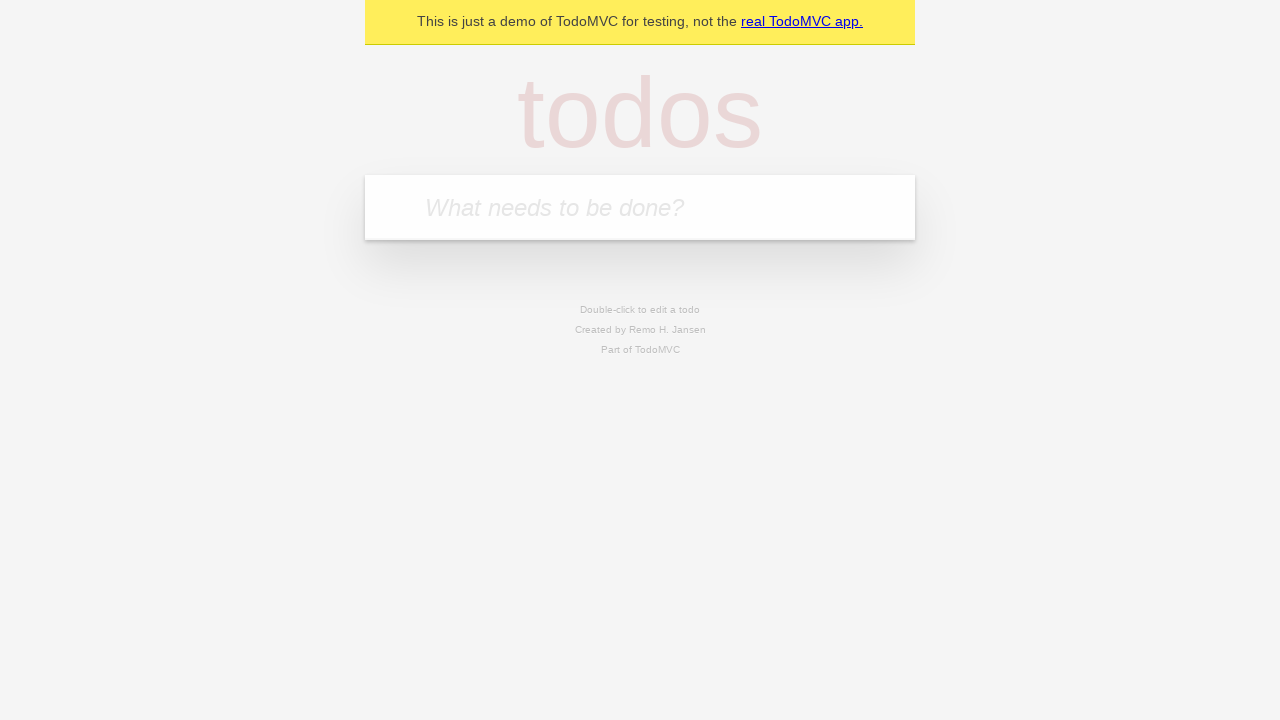

Located the todo input field by placeholder text
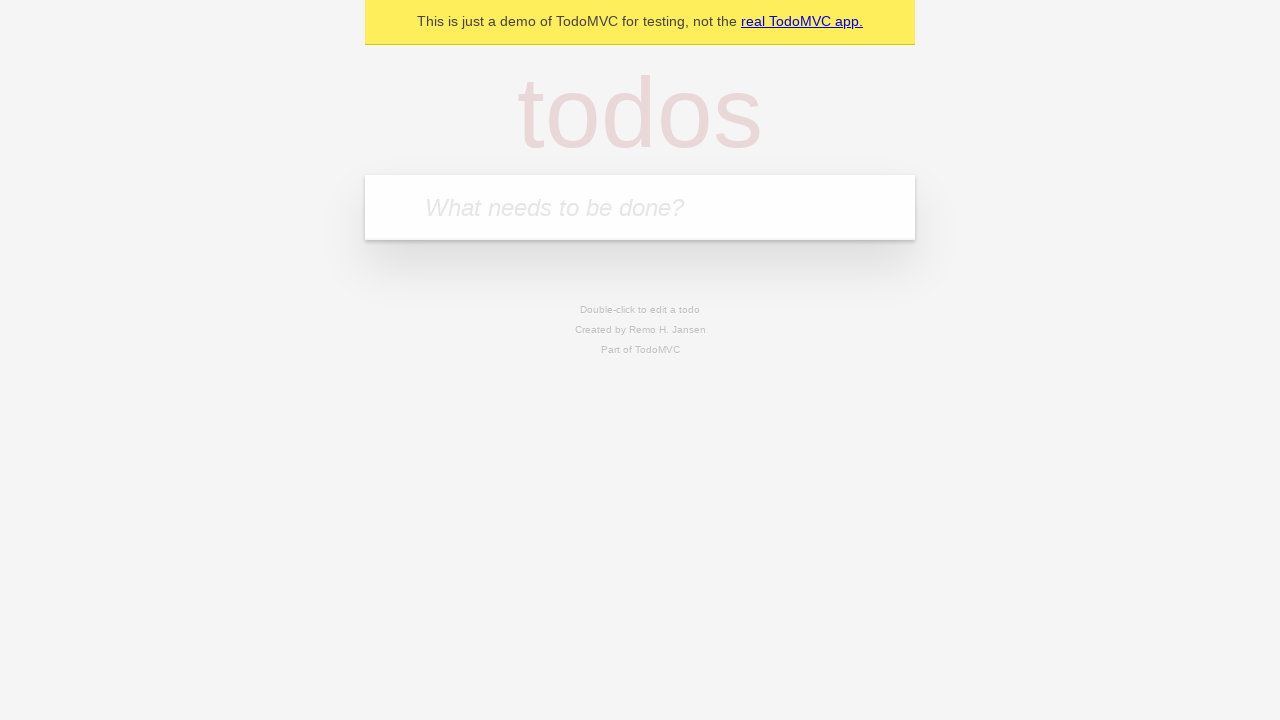

Filled input field with 'buy some cheese' on internal:attr=[placeholder="What needs to be done?"i]
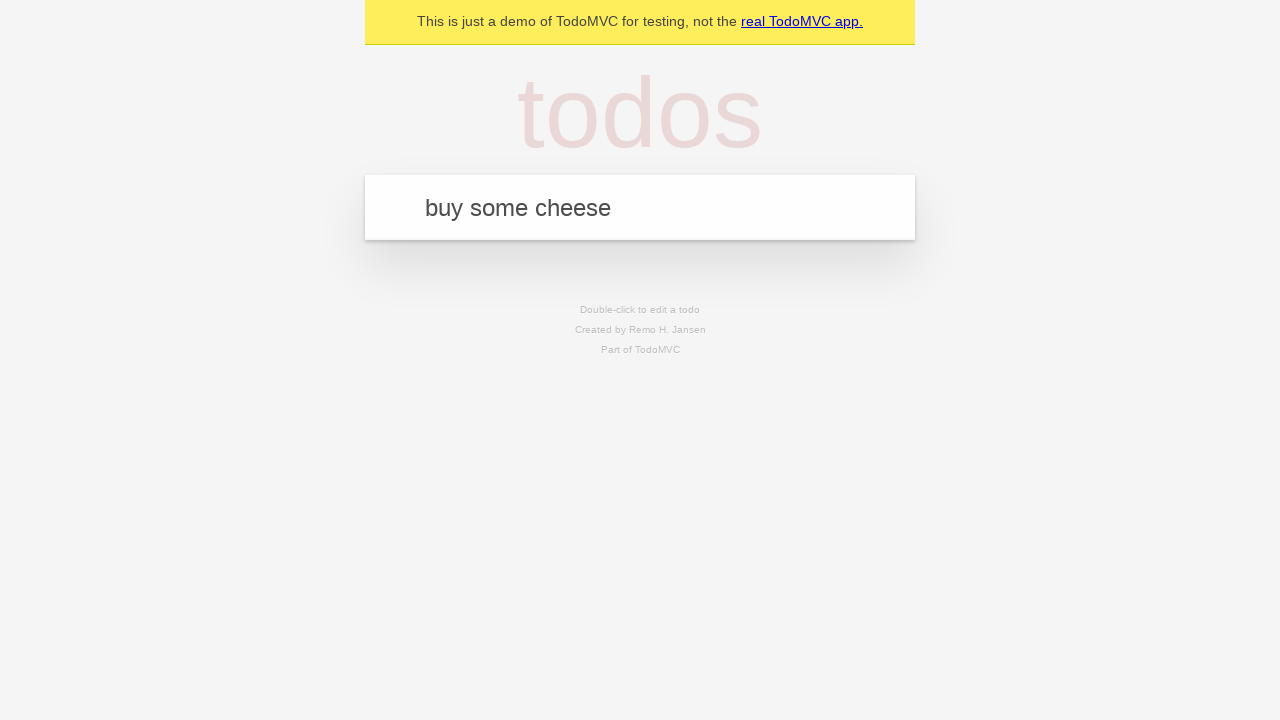

Pressed Enter to add the todo item on internal:attr=[placeholder="What needs to be done?"i]
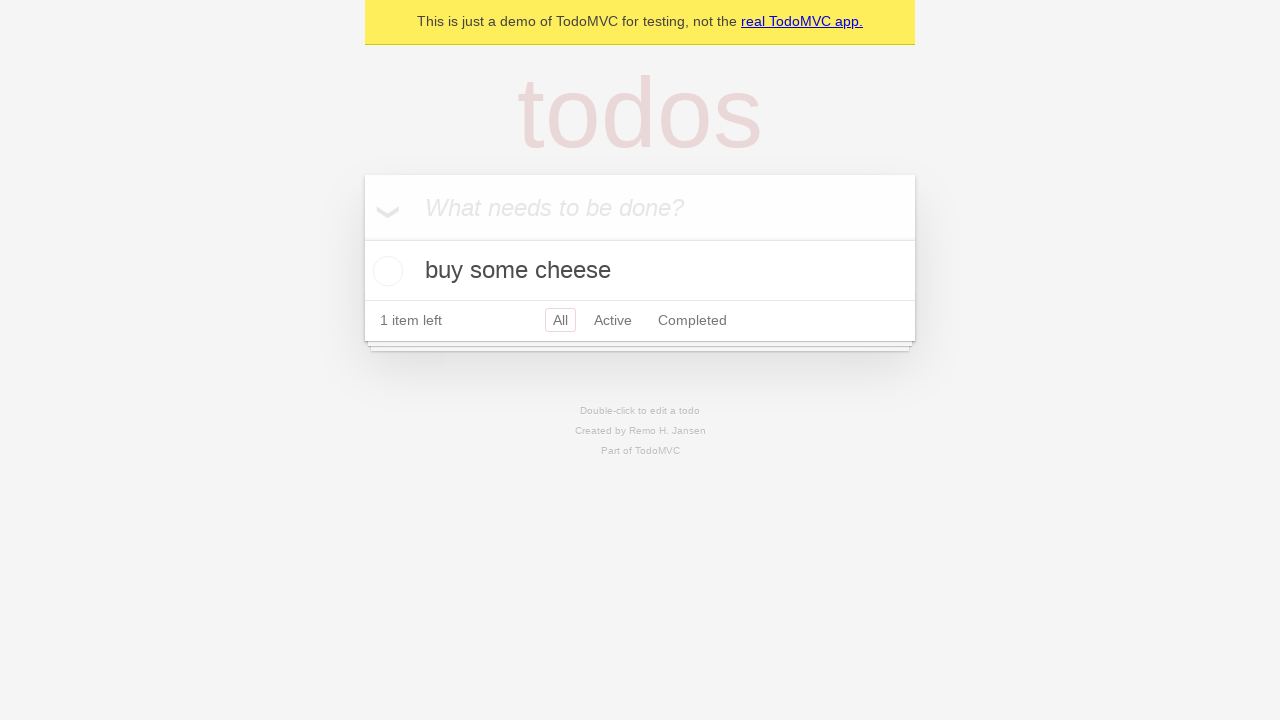

Todo item appeared in the list
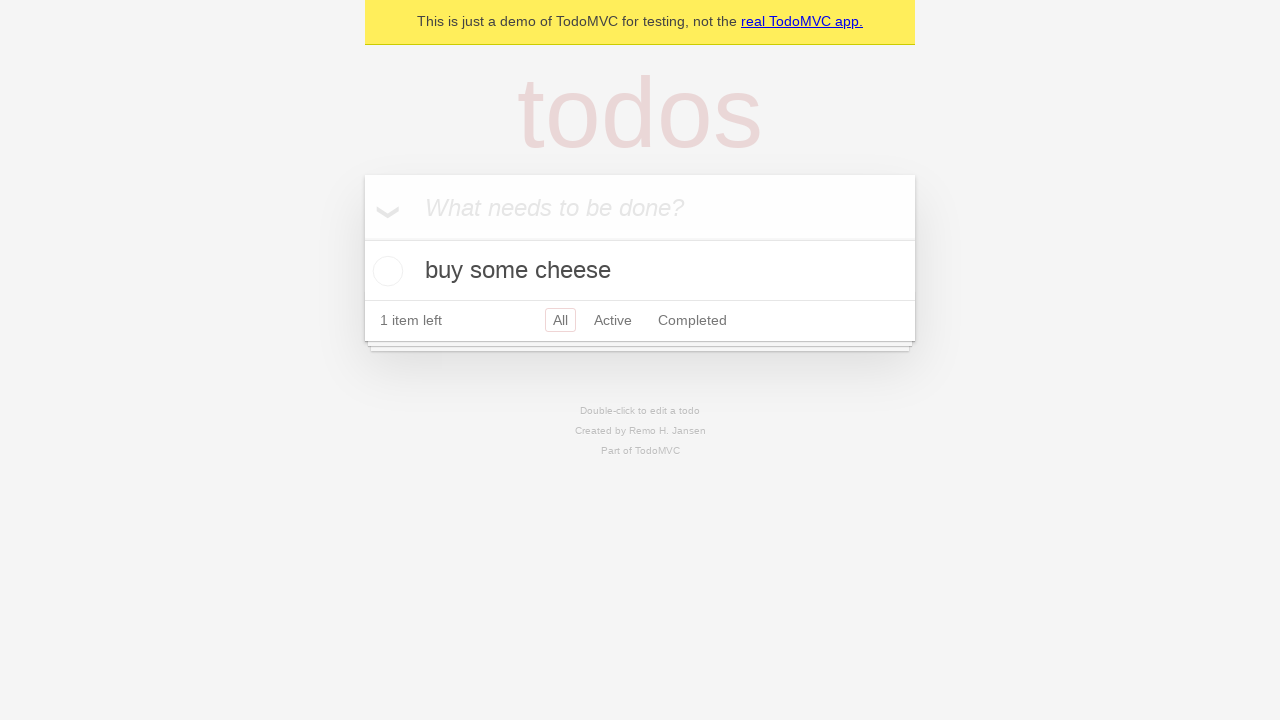

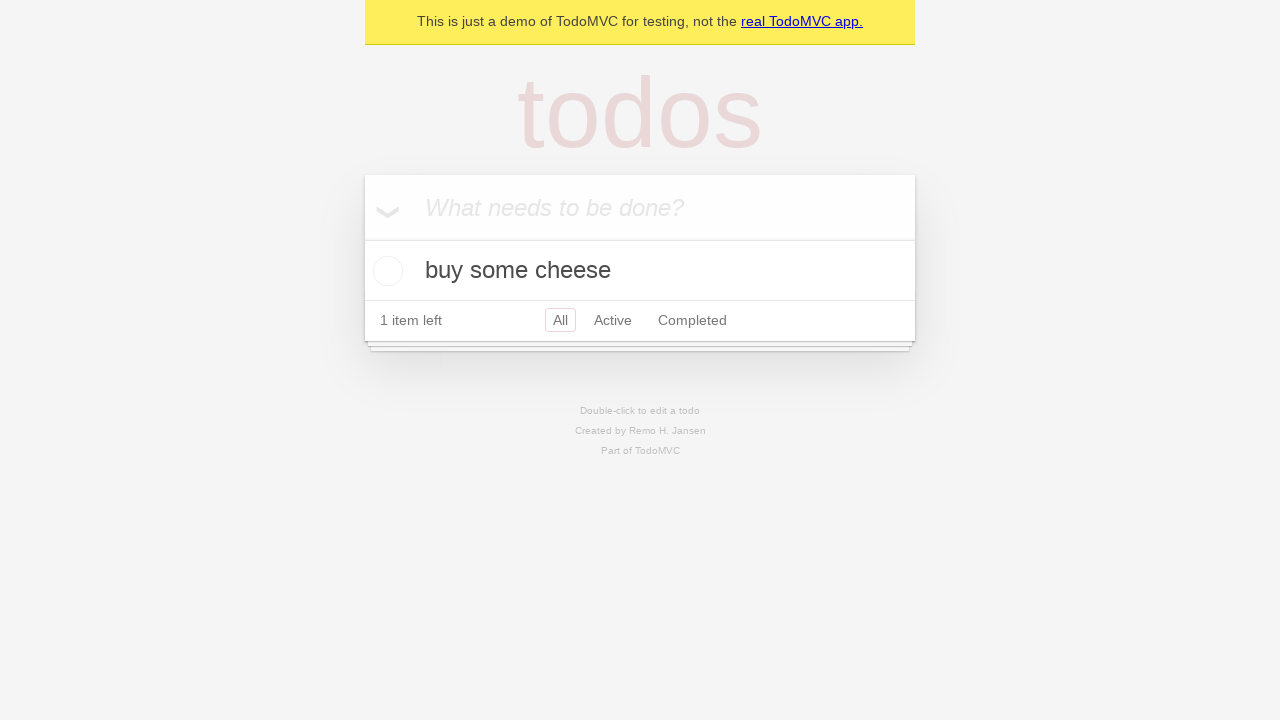